Tests dynamic loading functionality by clicking a start button and waiting for text to appear after loading completes

Starting URL: http://the-internet.herokuapp.com/dynamic_loading/2

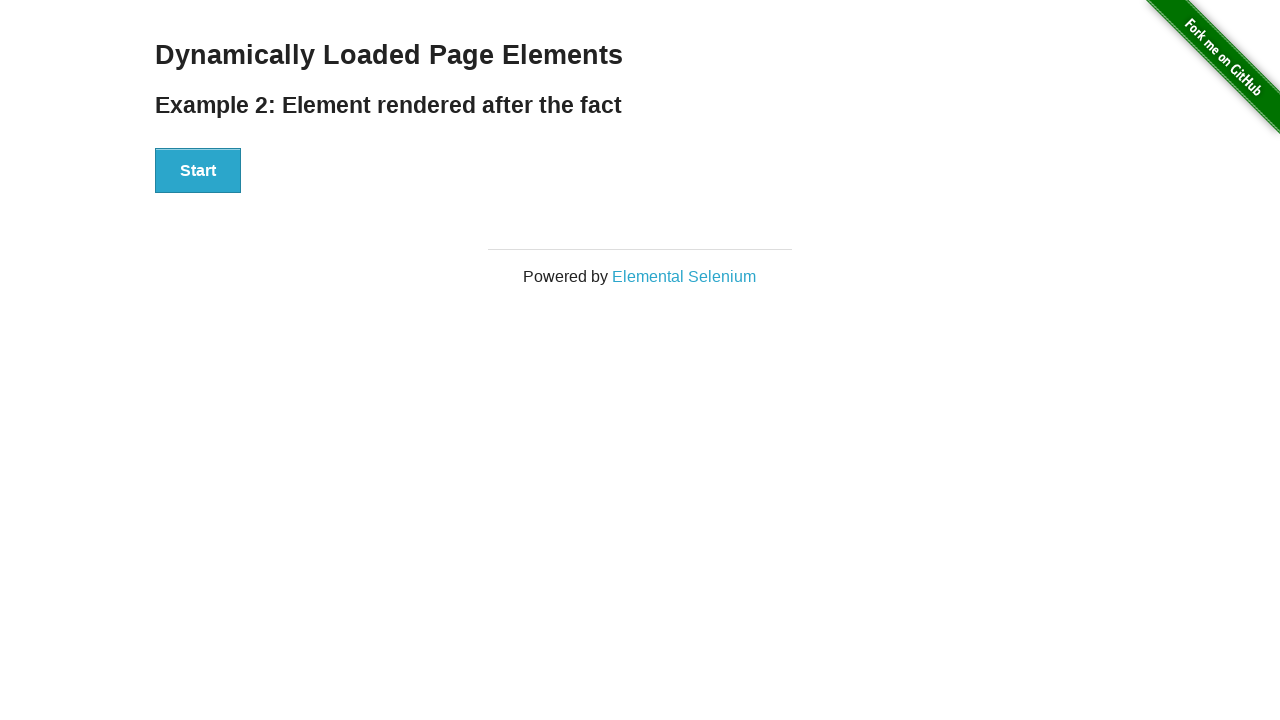

Clicked the start button to initiate dynamic loading at (198, 171) on xpath=//button
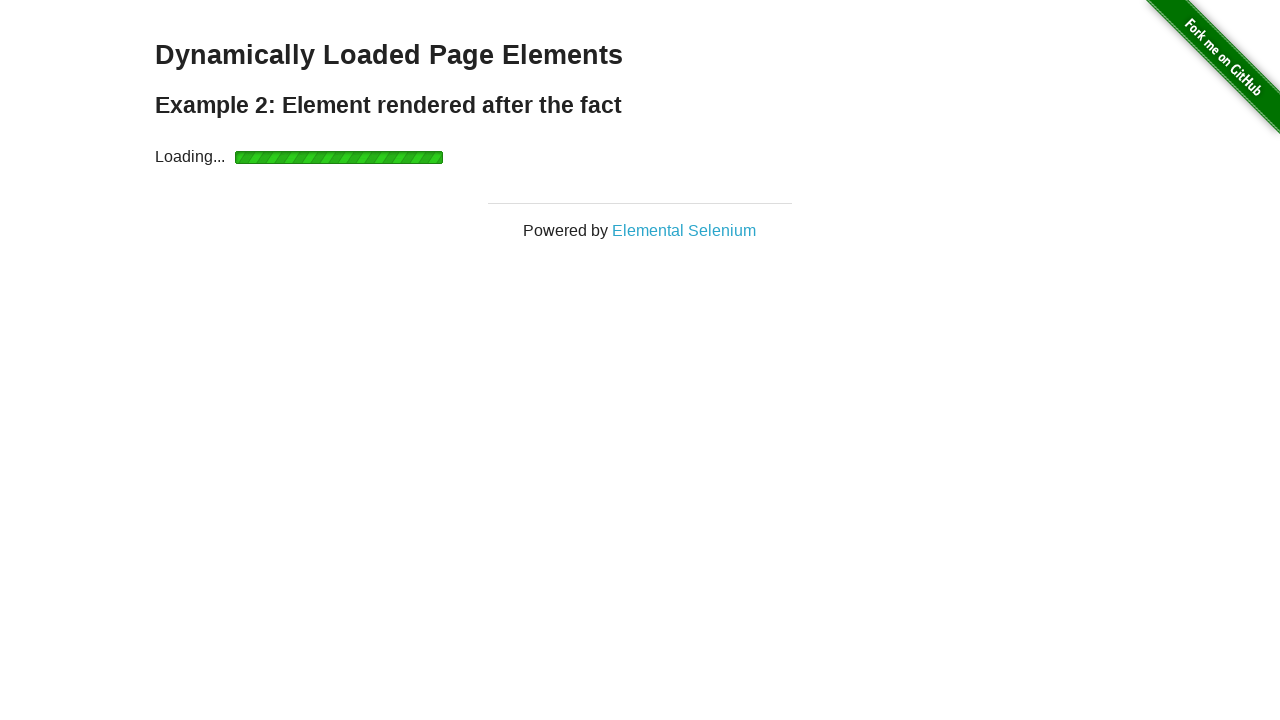

Waited for finish element to appear after loading completed
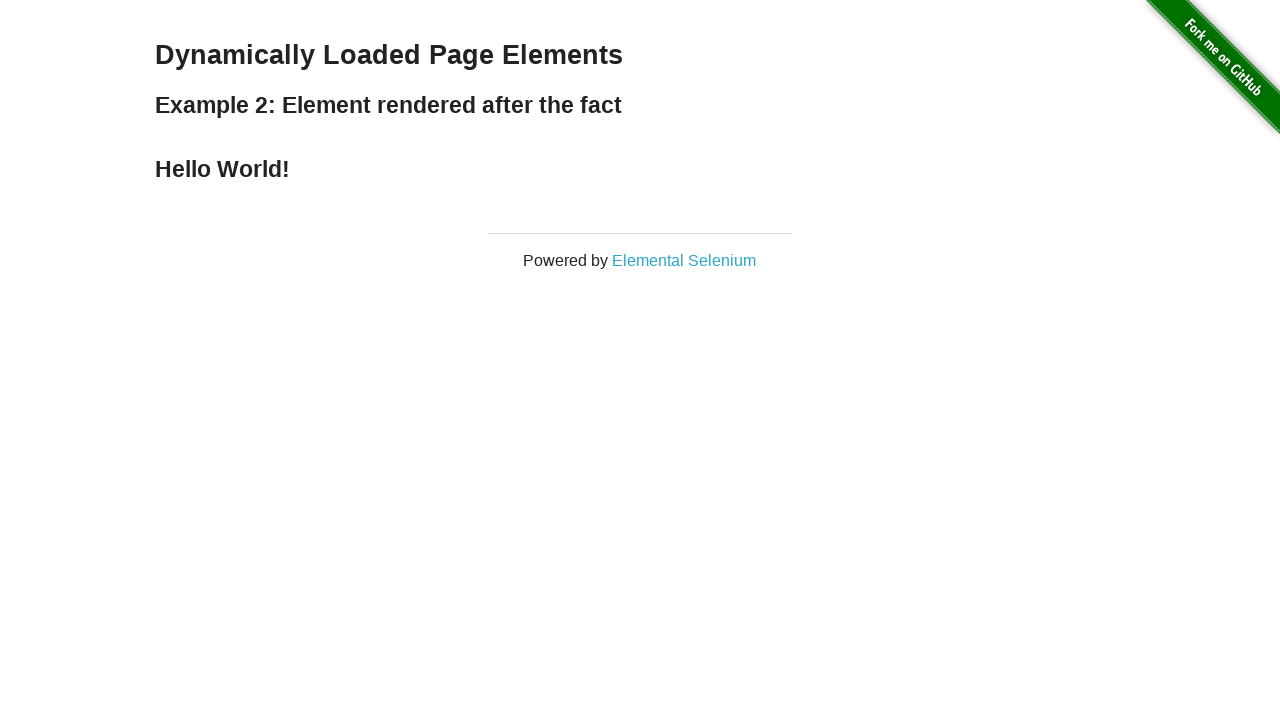

Retrieved text content from finish element
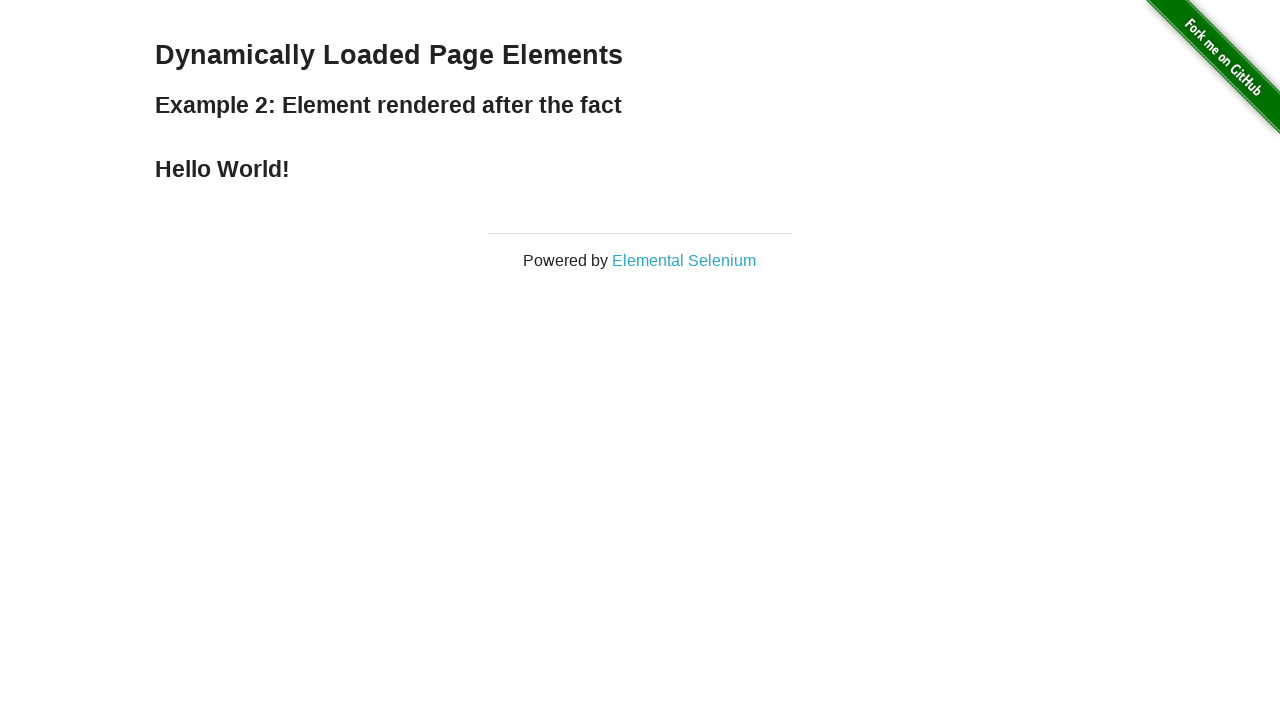

Verified that finish text contains expected message ('Hello World!' or 'Good Bye World!')
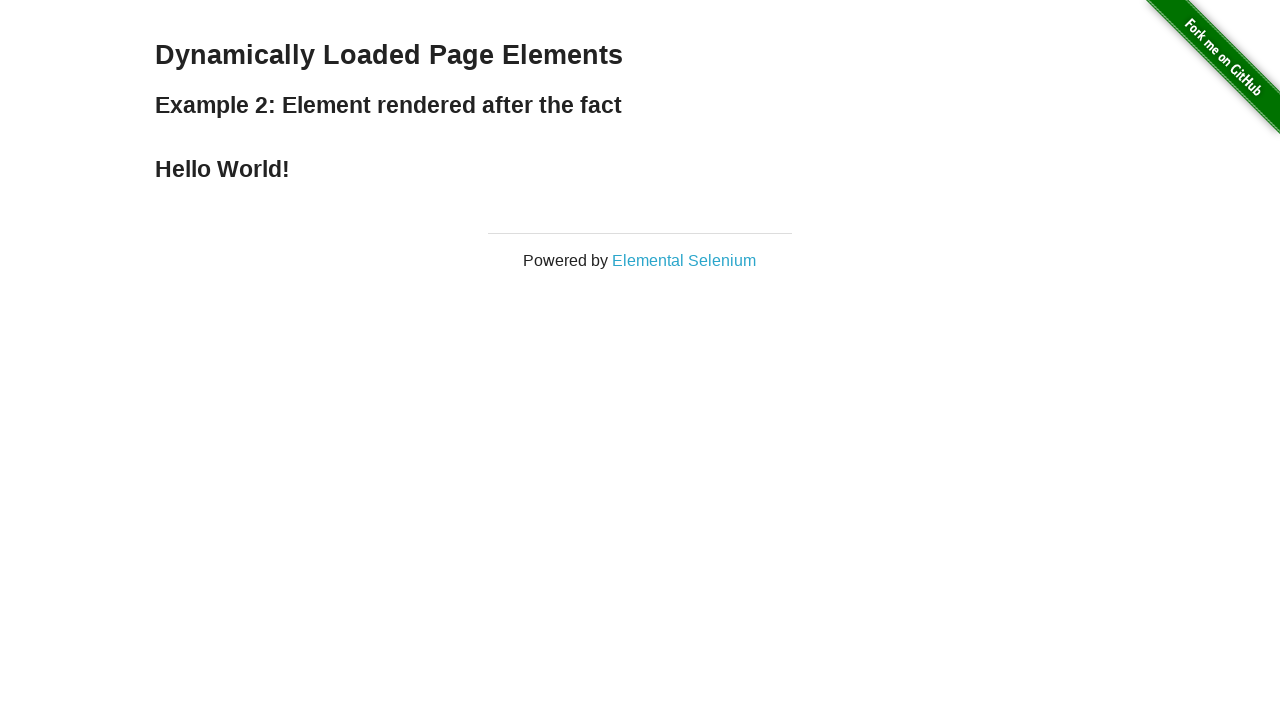

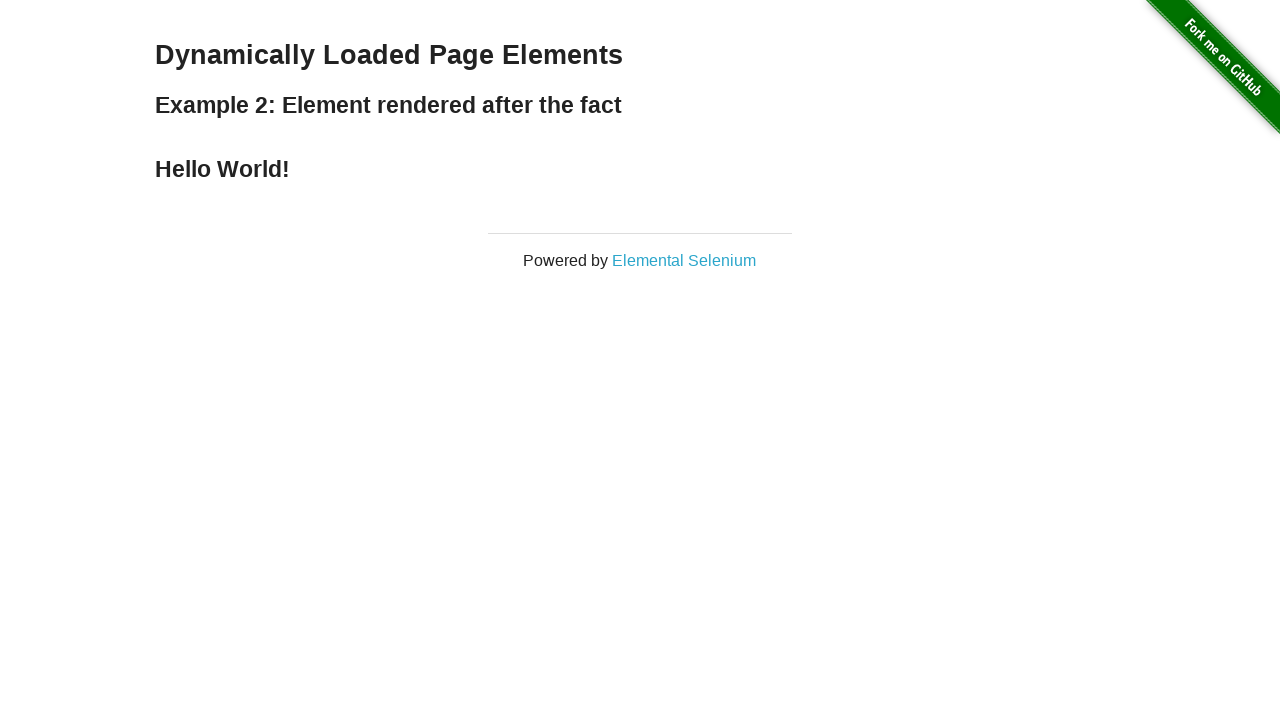